Simple navigation test that opens a website and waits for the page to load

Starting URL: https://vctcpune.com/

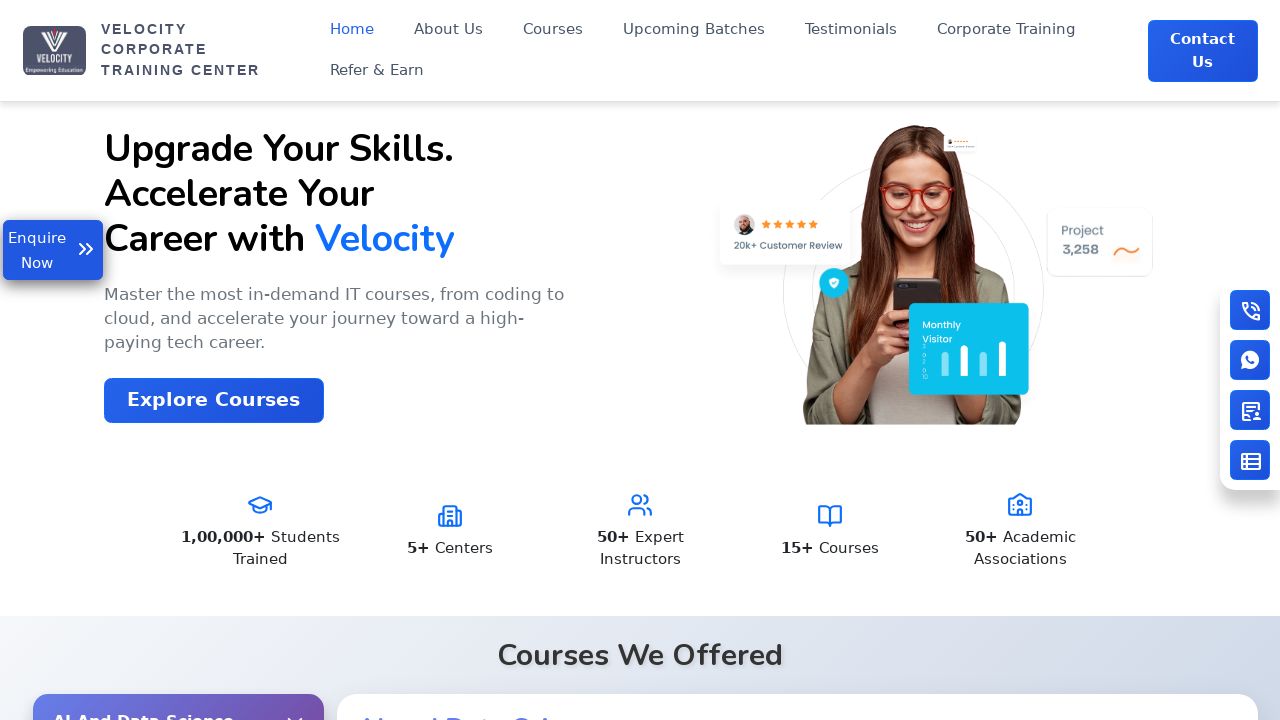

Navigated to https://vctcpune.com/
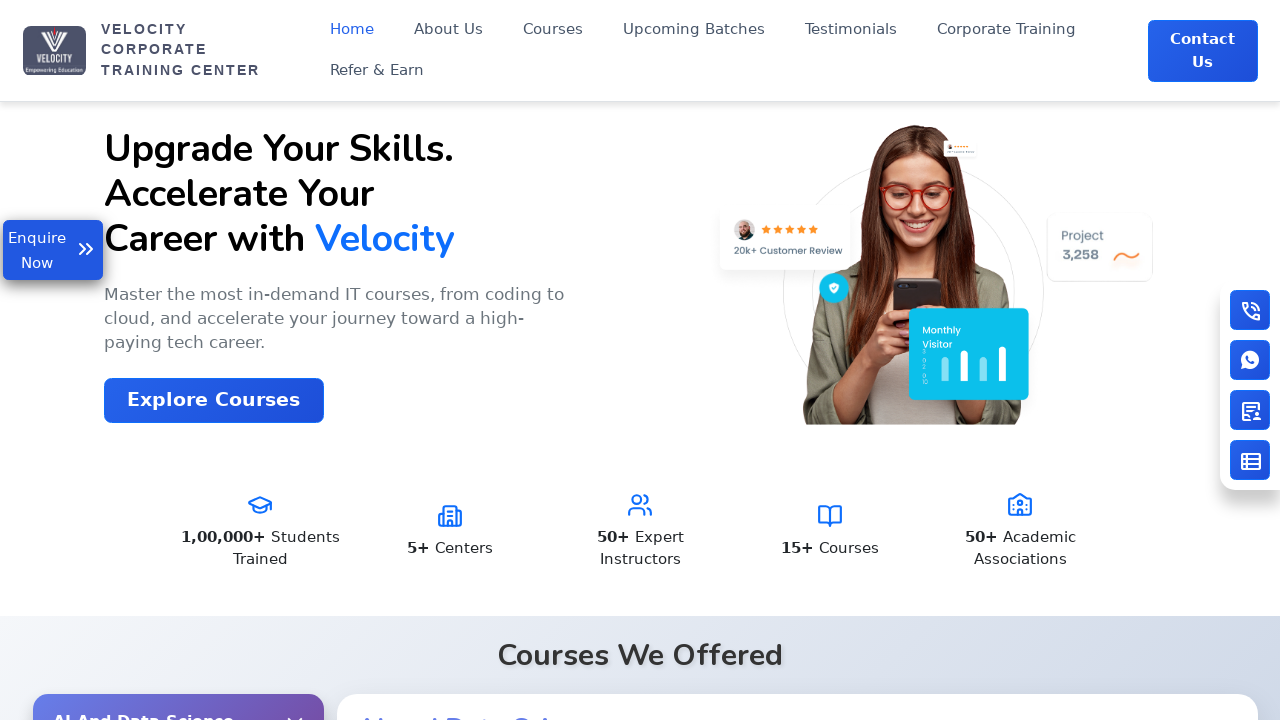

Page fully loaded - DOM content ready
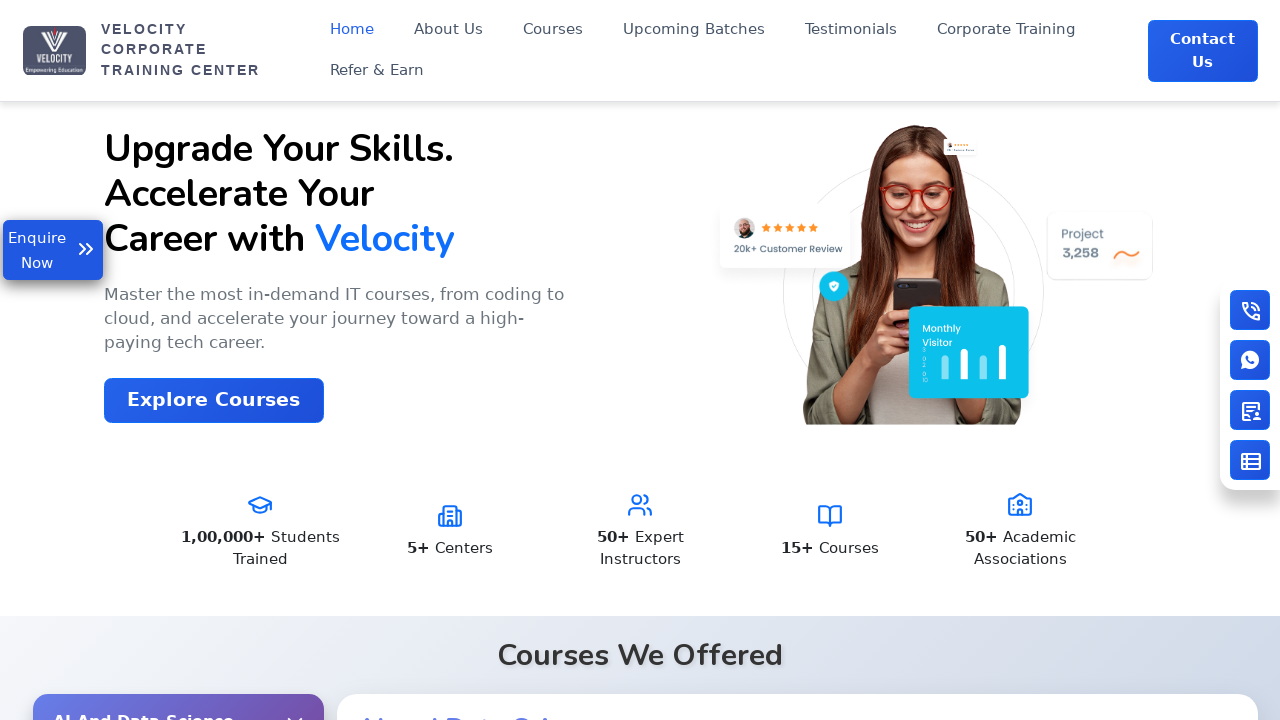

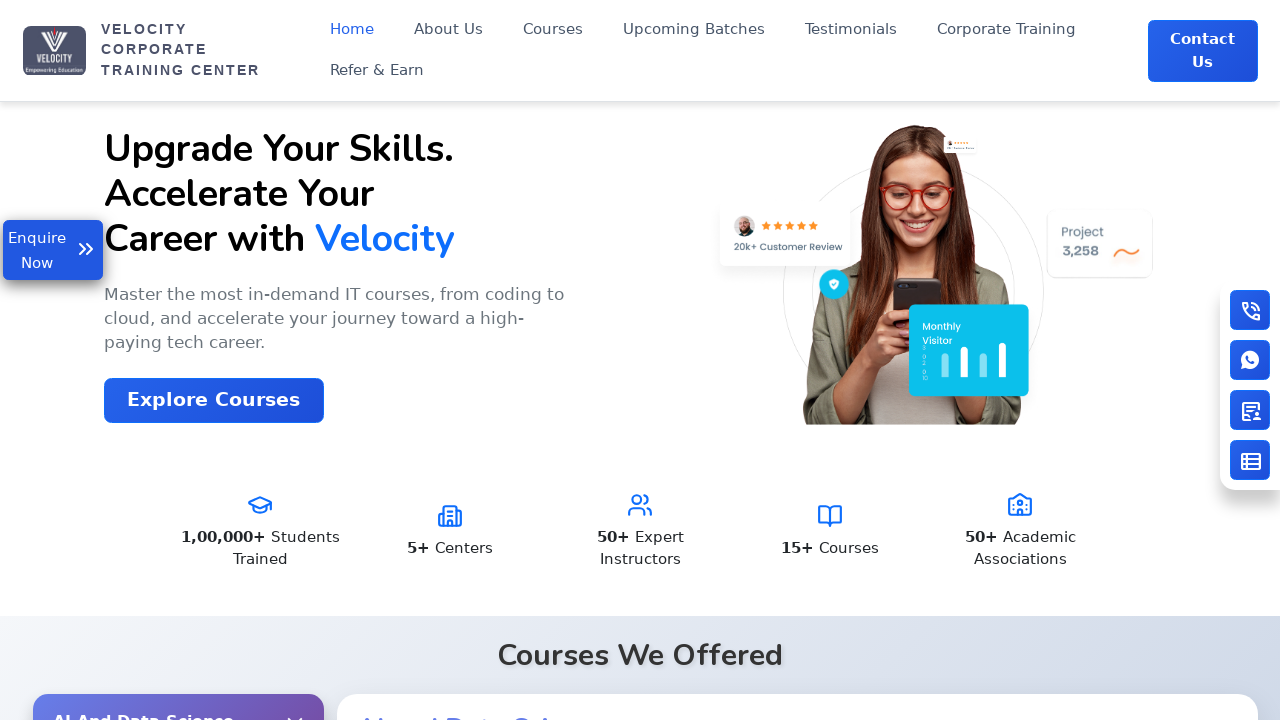